Scrolls to the bottom of the page to load all content

Starting URL: https://rahulshettyacademy.com/seleniumPractise/#/

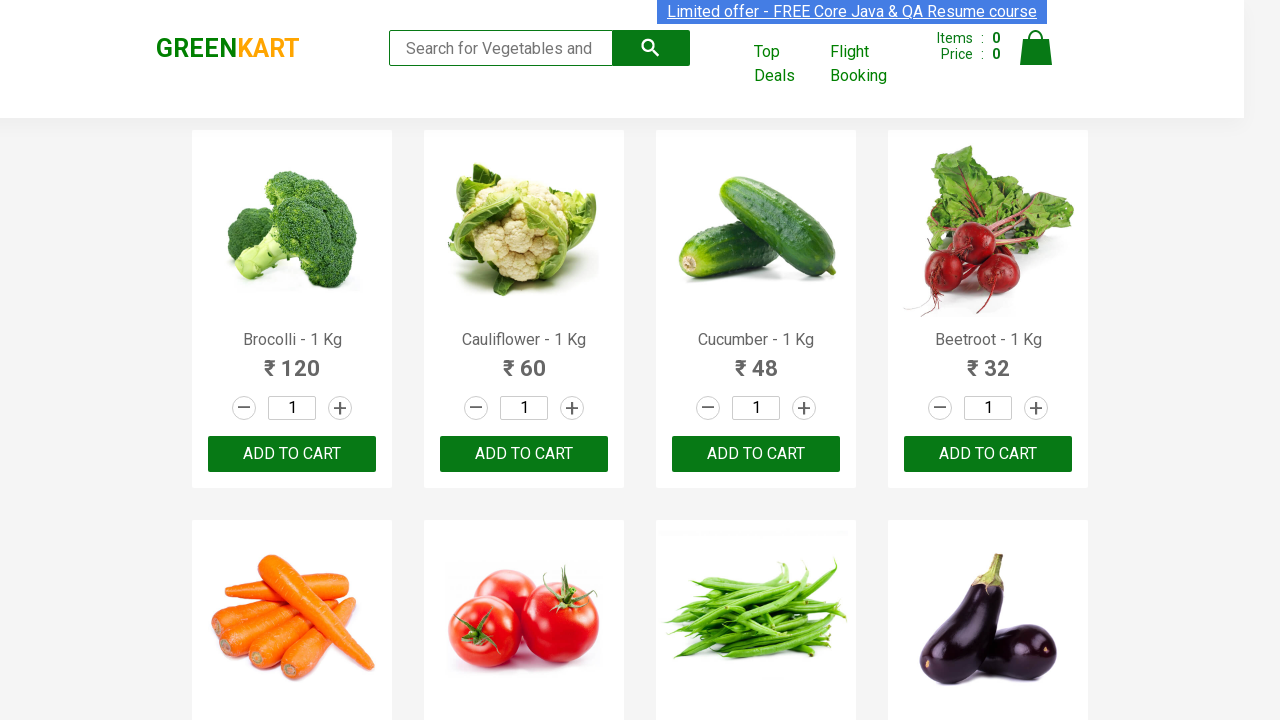

Scrolled to the bottom of the page to load all content
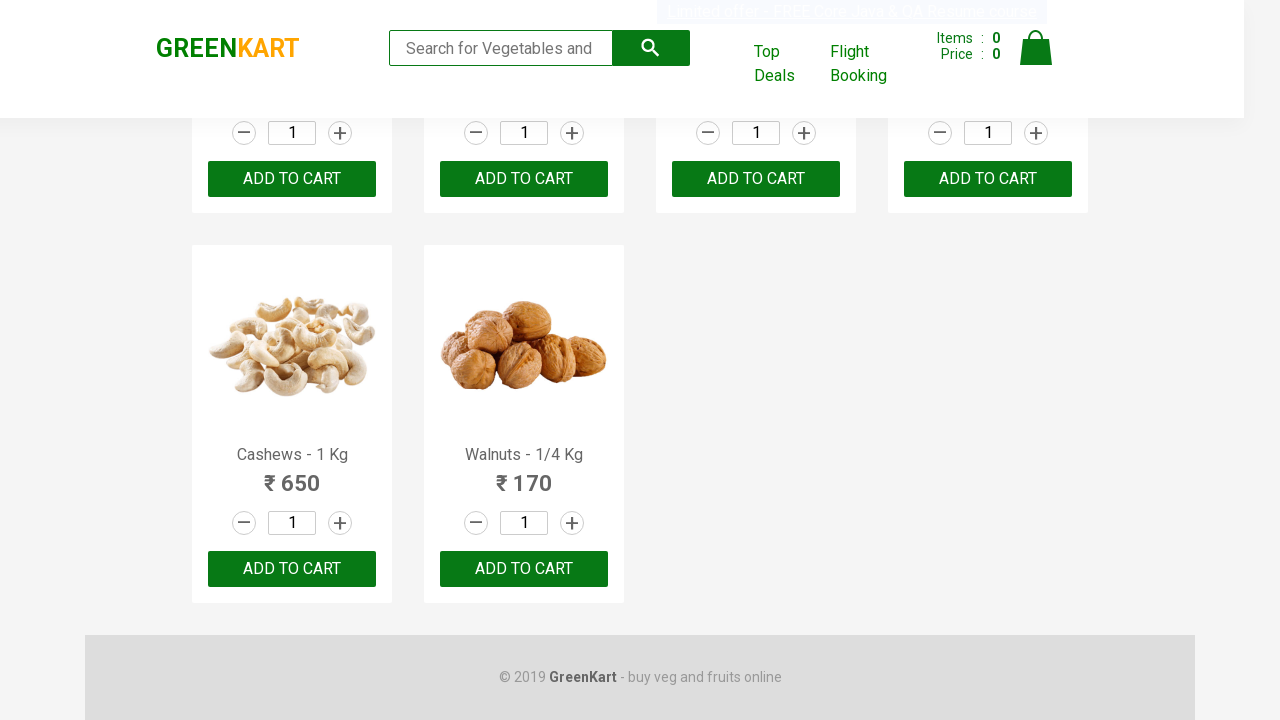

Waited 1 second for lazy-loaded content to load
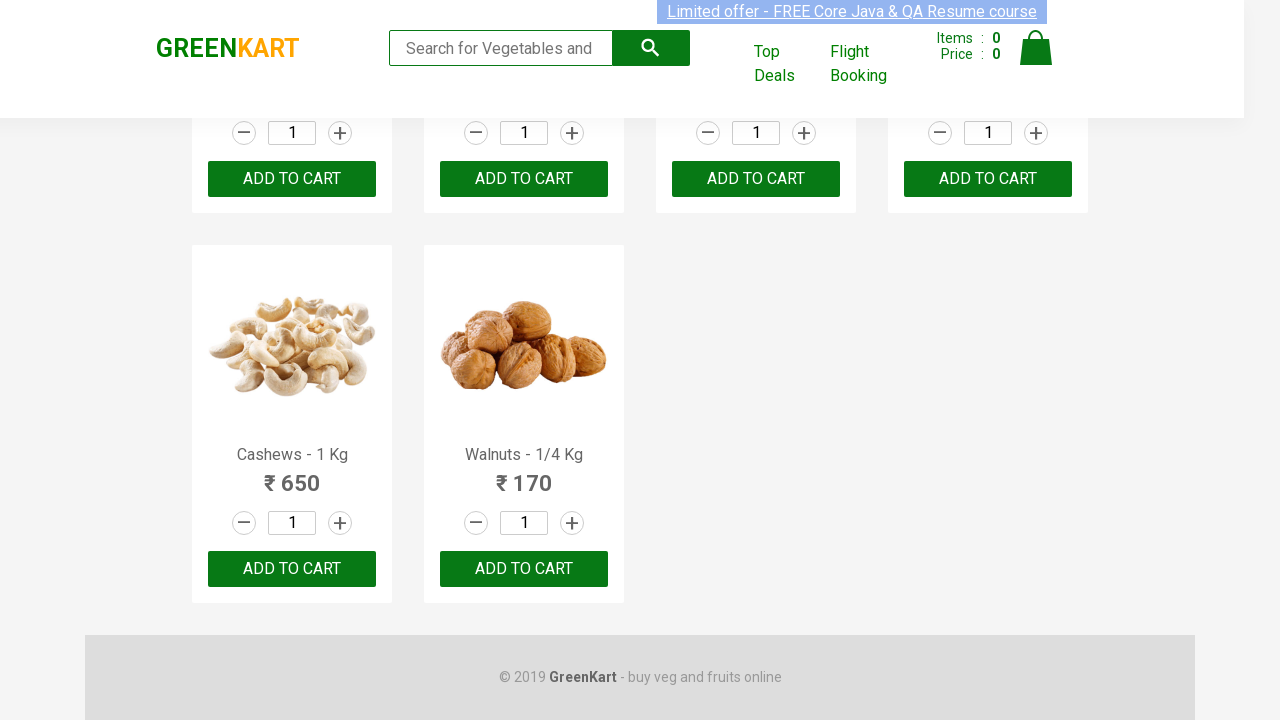

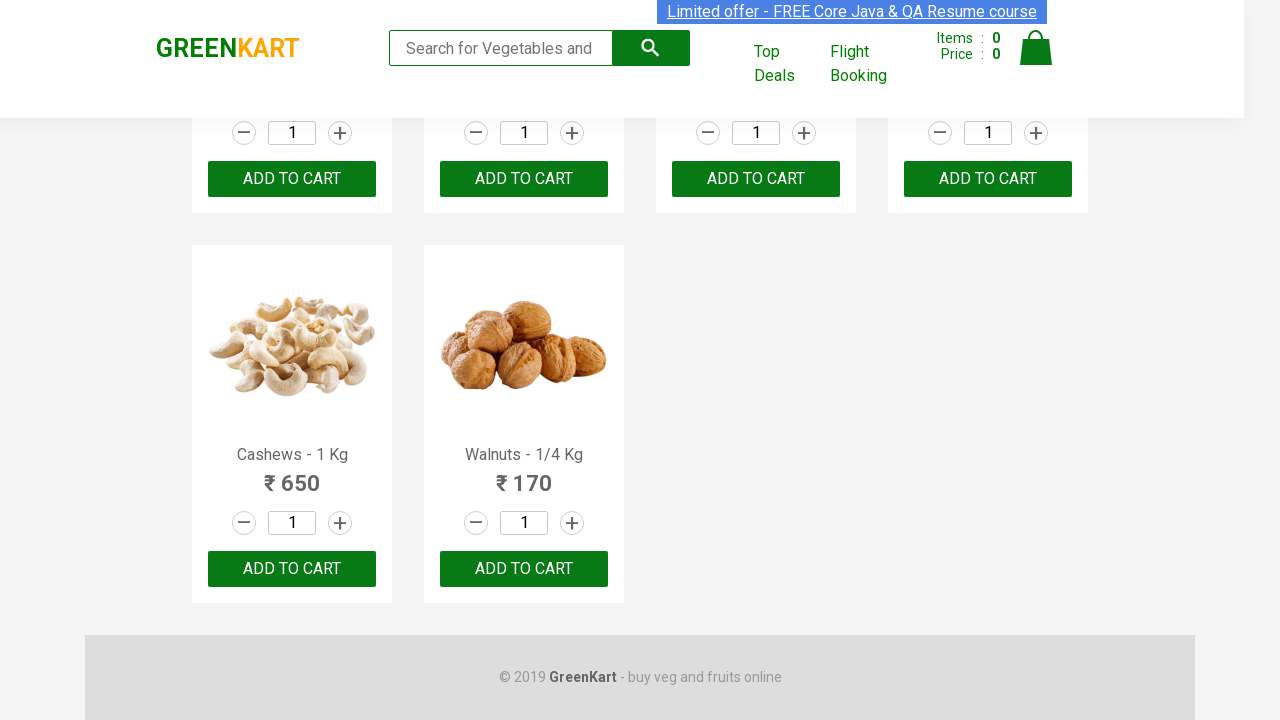